Tests browser window handling by clicking a button that opens a new window and managing window handles

Starting URL: https://www.tutorialspoint.com/selenium/practice/browser-windows.php

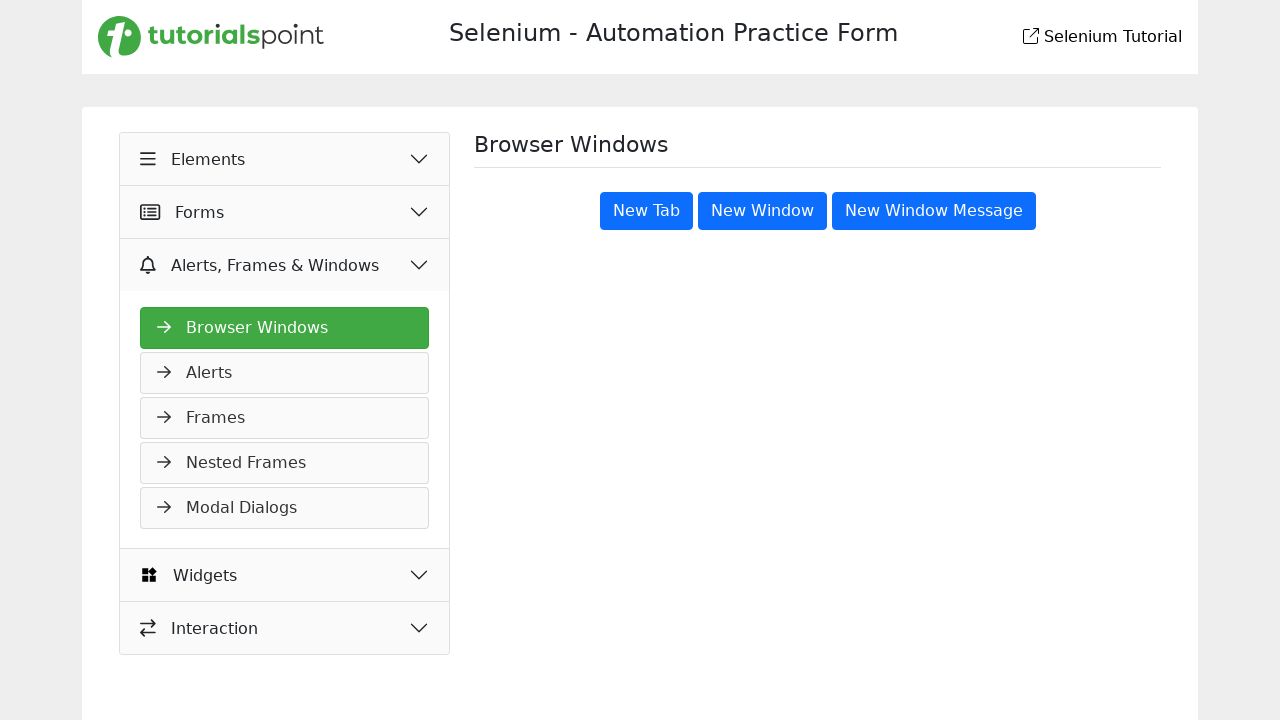

Clicked button to open a new window at (646, 211) on (//button[@class='btn btn-primary'])[1]
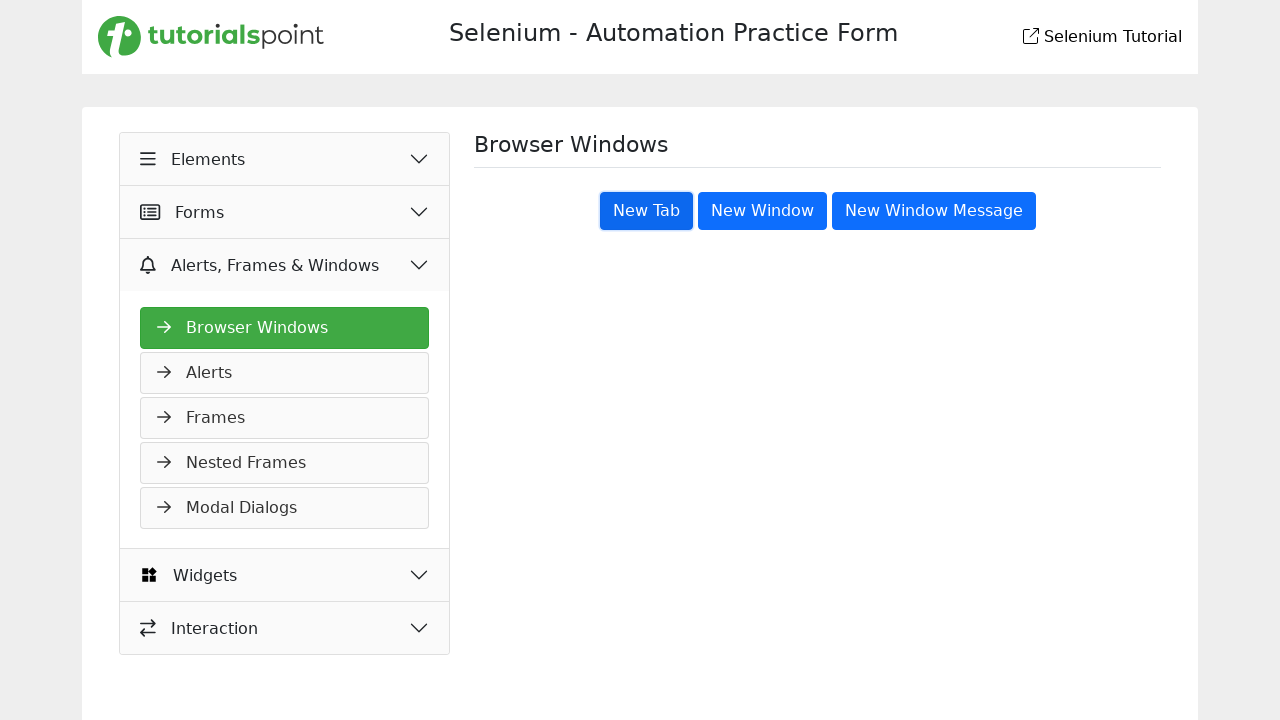

Waited for new window to open
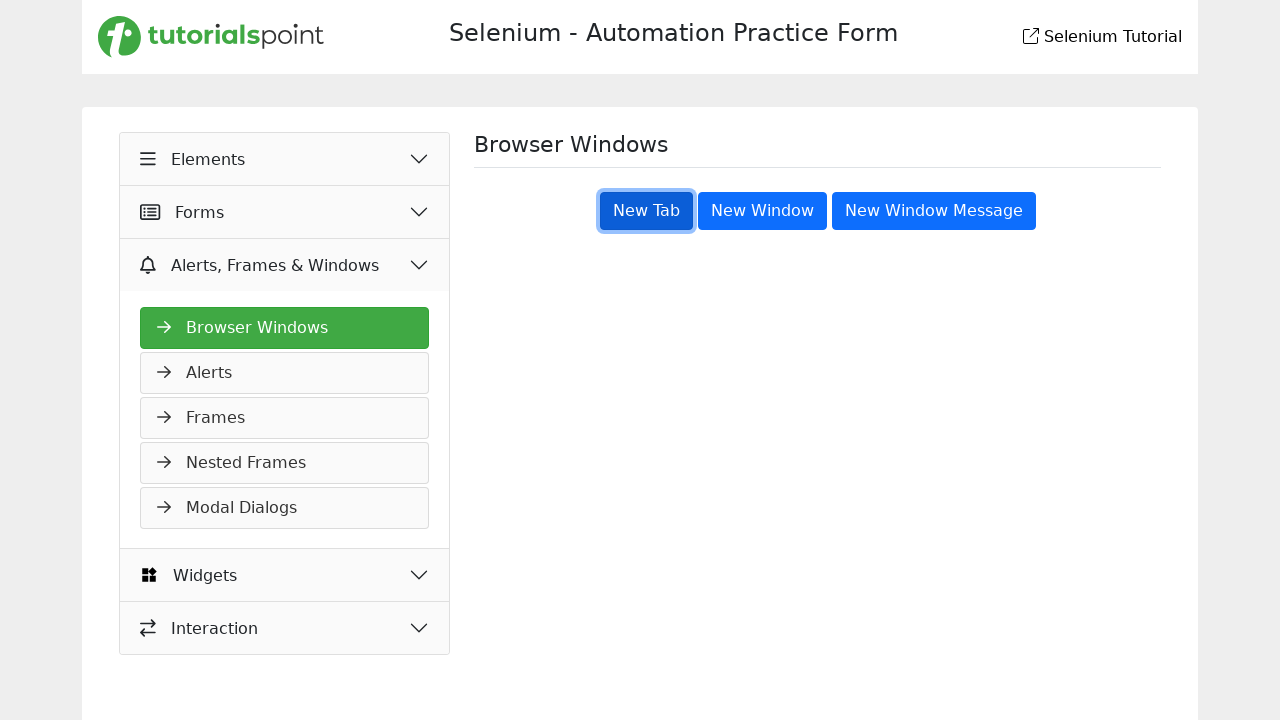

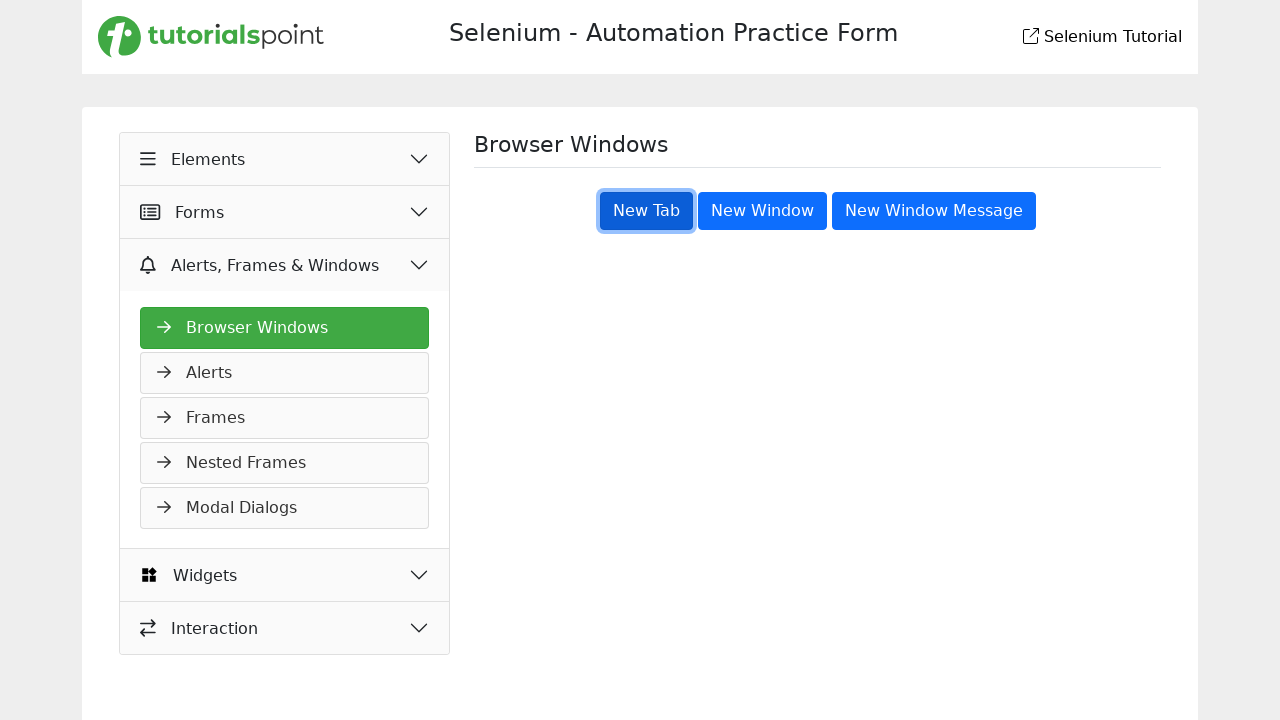